Tests that the Clear completed button displays correct text after marking an item complete

Starting URL: https://demo.playwright.dev/todomvc

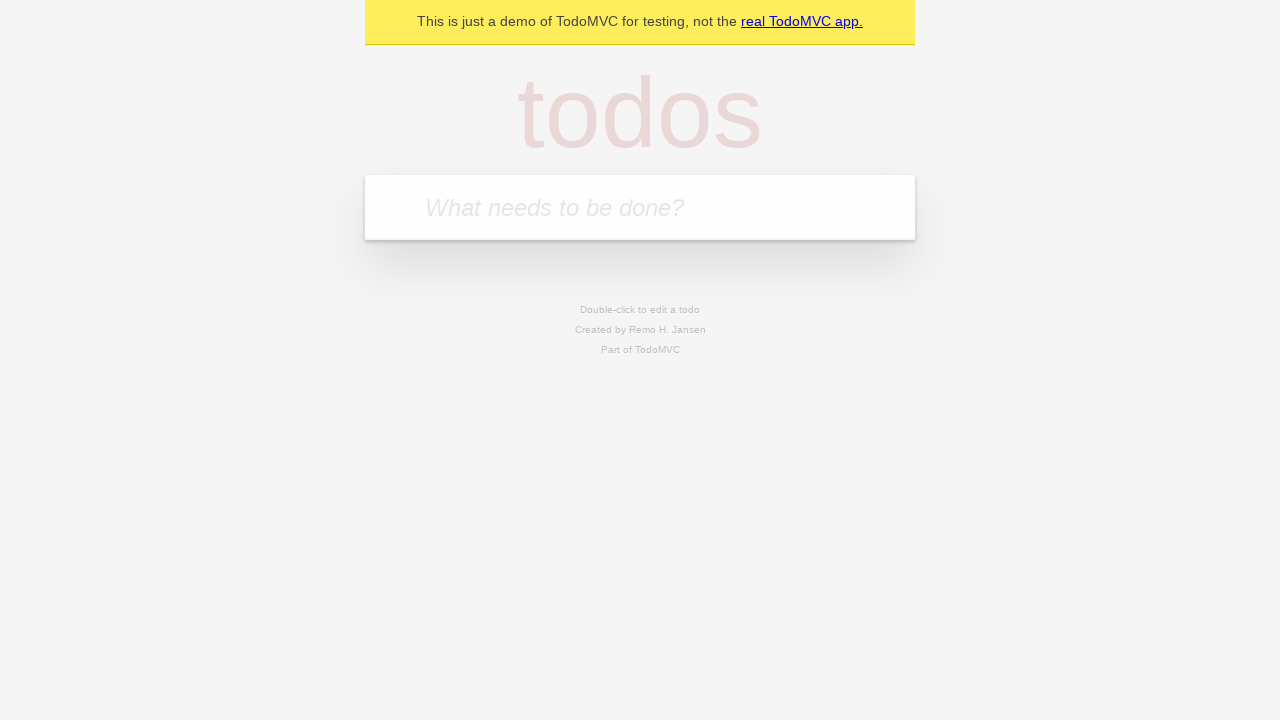

Filled todo input with 'buy some cheese' on internal:attr=[placeholder="What needs to be done?"i]
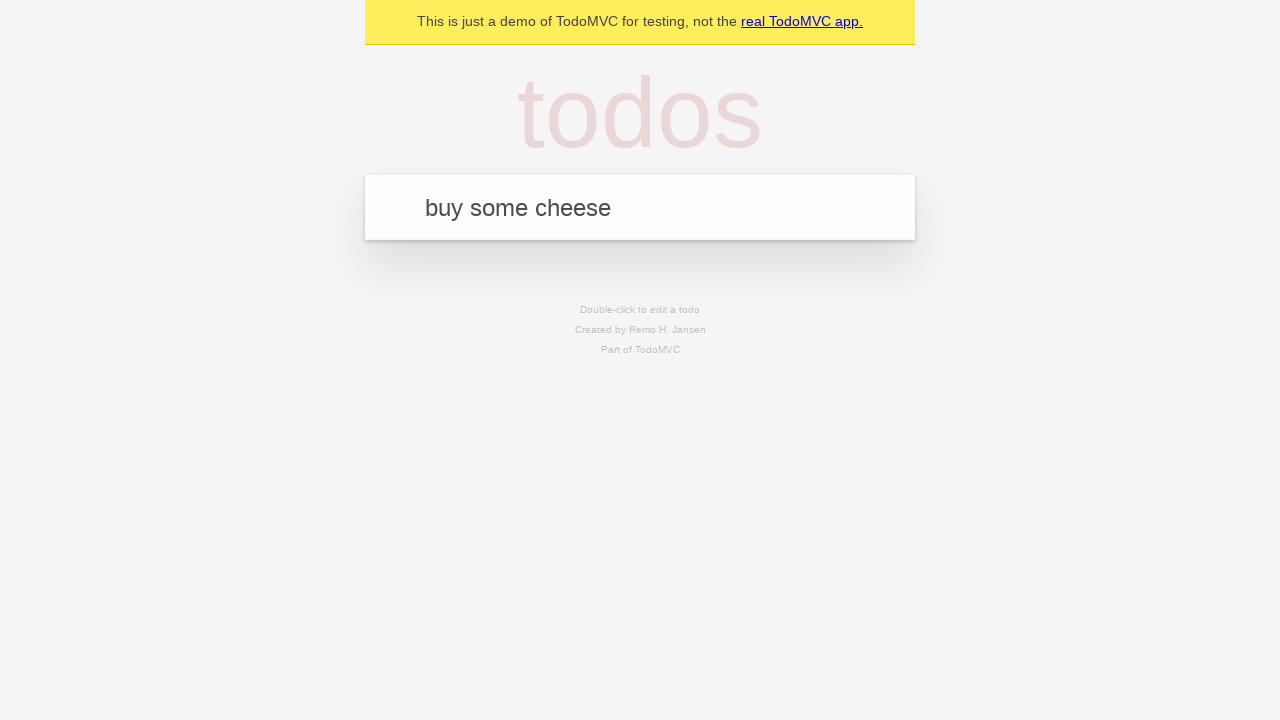

Pressed Enter to add first todo on internal:attr=[placeholder="What needs to be done?"i]
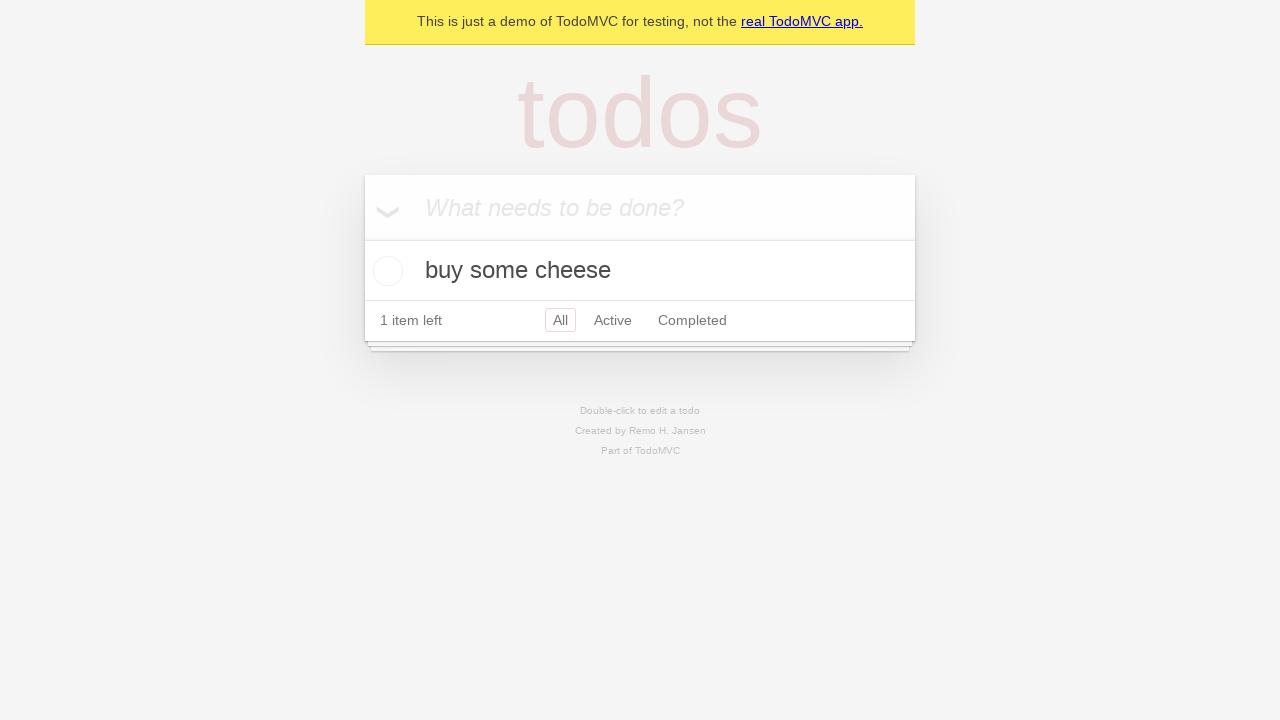

Filled todo input with 'feed the cat' on internal:attr=[placeholder="What needs to be done?"i]
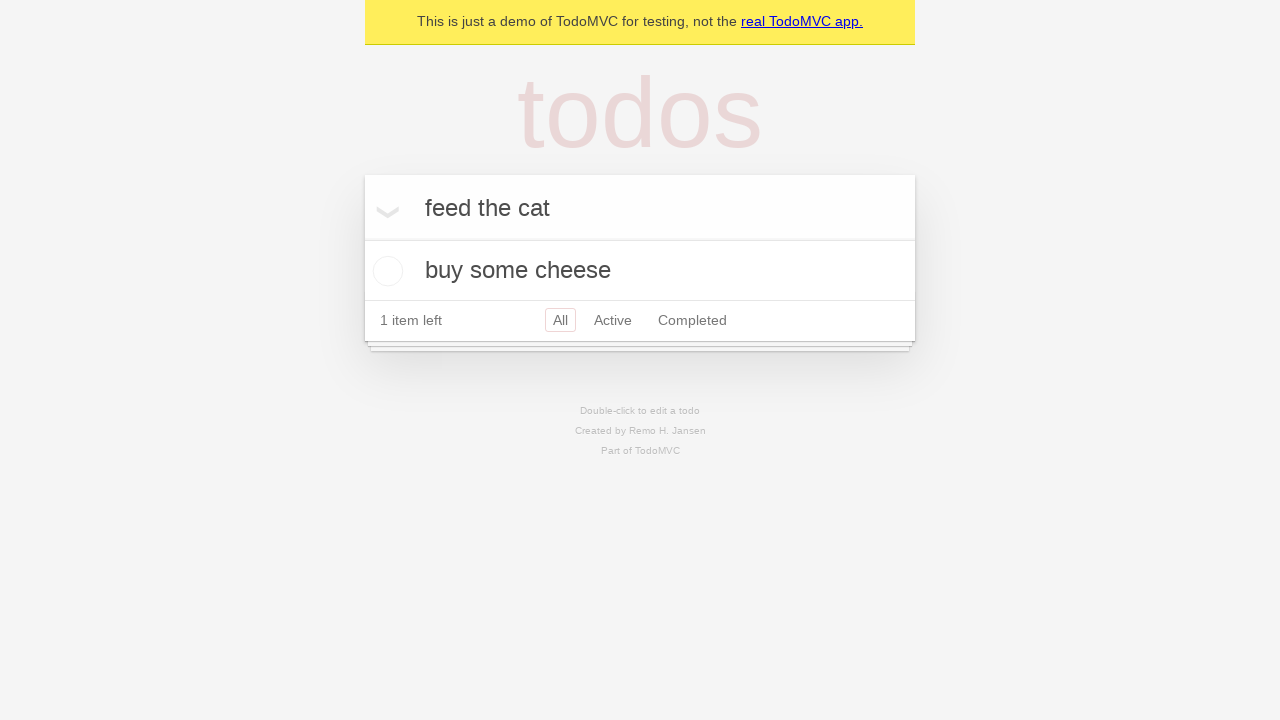

Pressed Enter to add second todo on internal:attr=[placeholder="What needs to be done?"i]
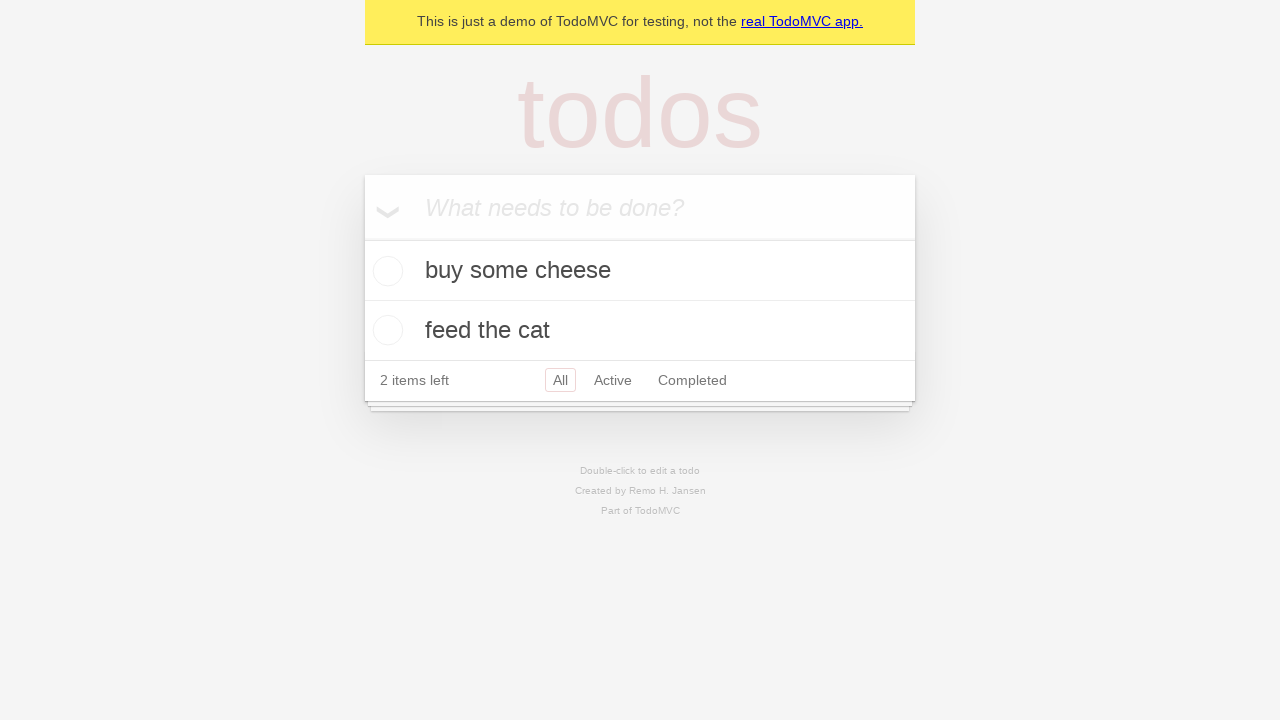

Filled todo input with 'book a doctors appointment' on internal:attr=[placeholder="What needs to be done?"i]
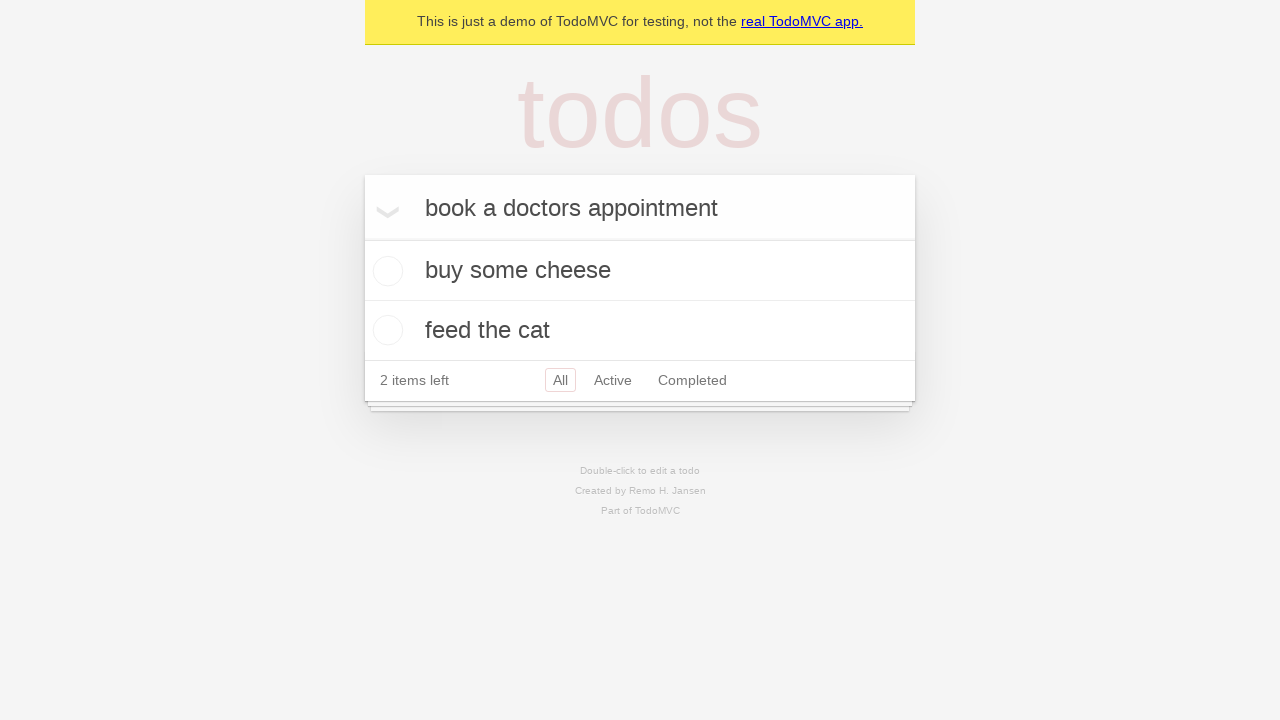

Pressed Enter to add third todo on internal:attr=[placeholder="What needs to be done?"i]
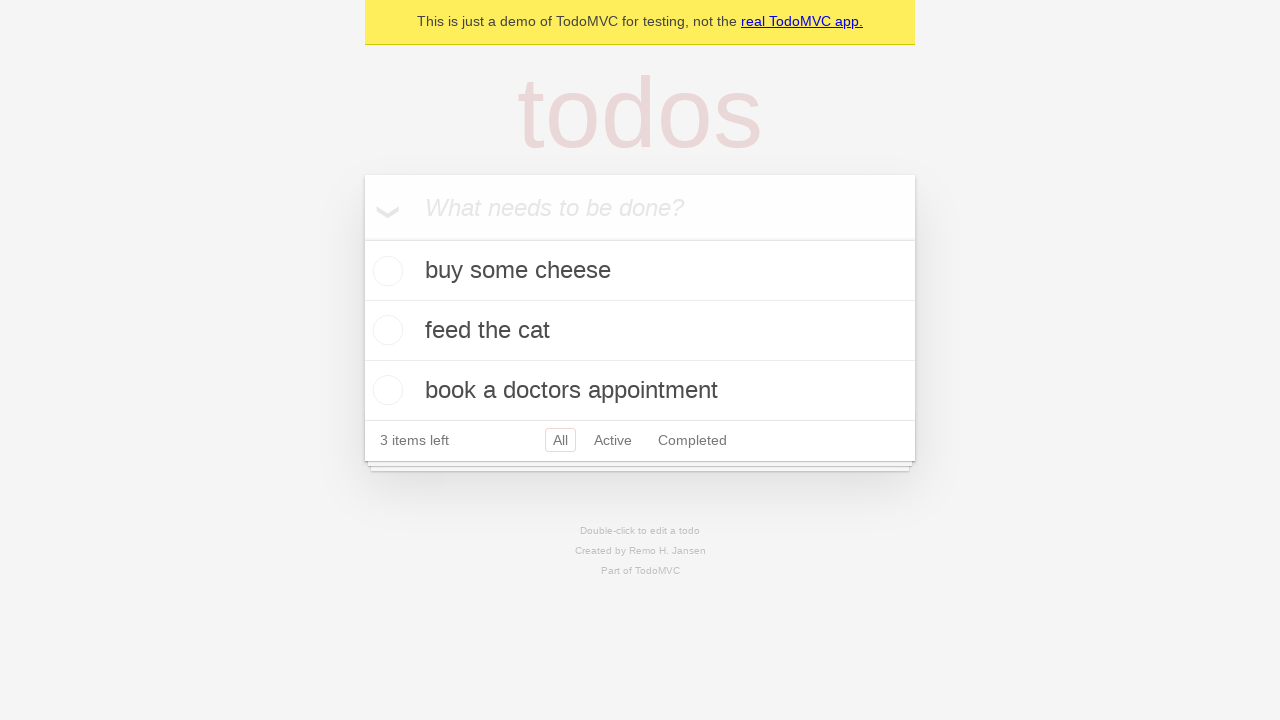

Checked the first todo item to mark it complete at (385, 271) on .todo-list li .toggle >> nth=0
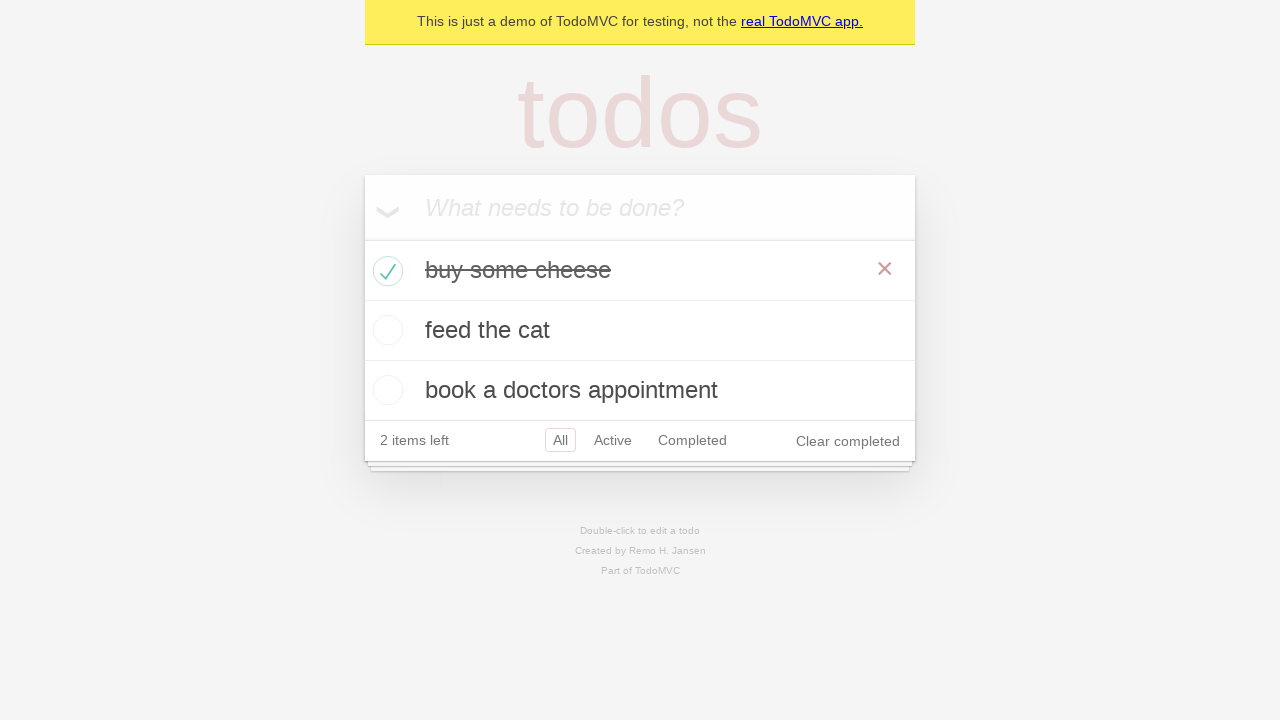

Waited for Clear completed button to appear
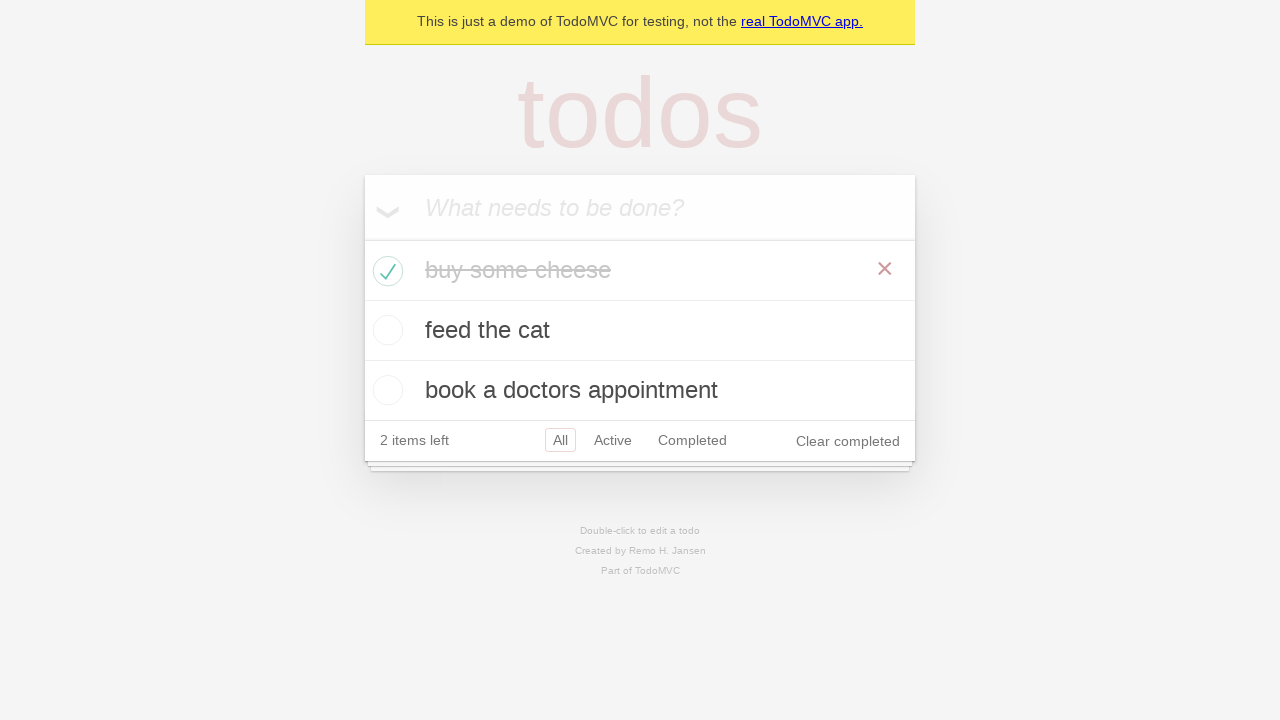

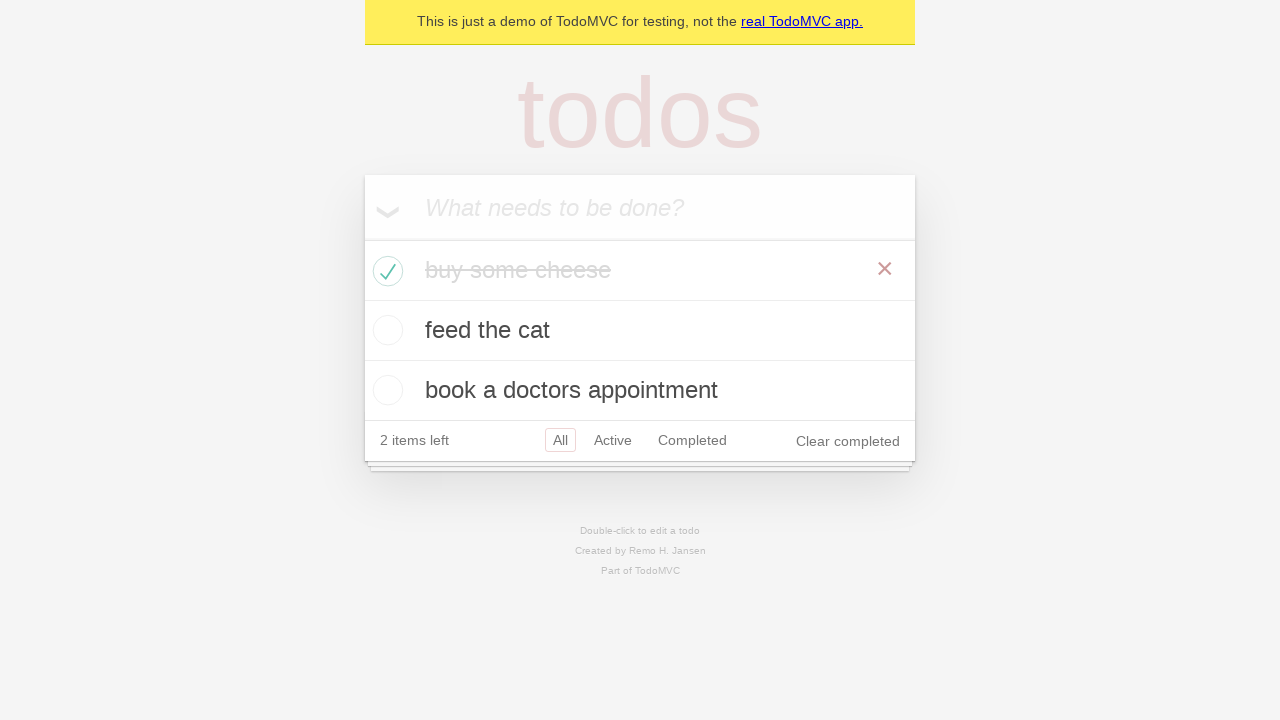